Tests iframe interaction by locating an iframe, clicking a link within it for lifetime access, and verifying text content is loaded

Starting URL: https://rahulshettyacademy.com/AutomationPractice/

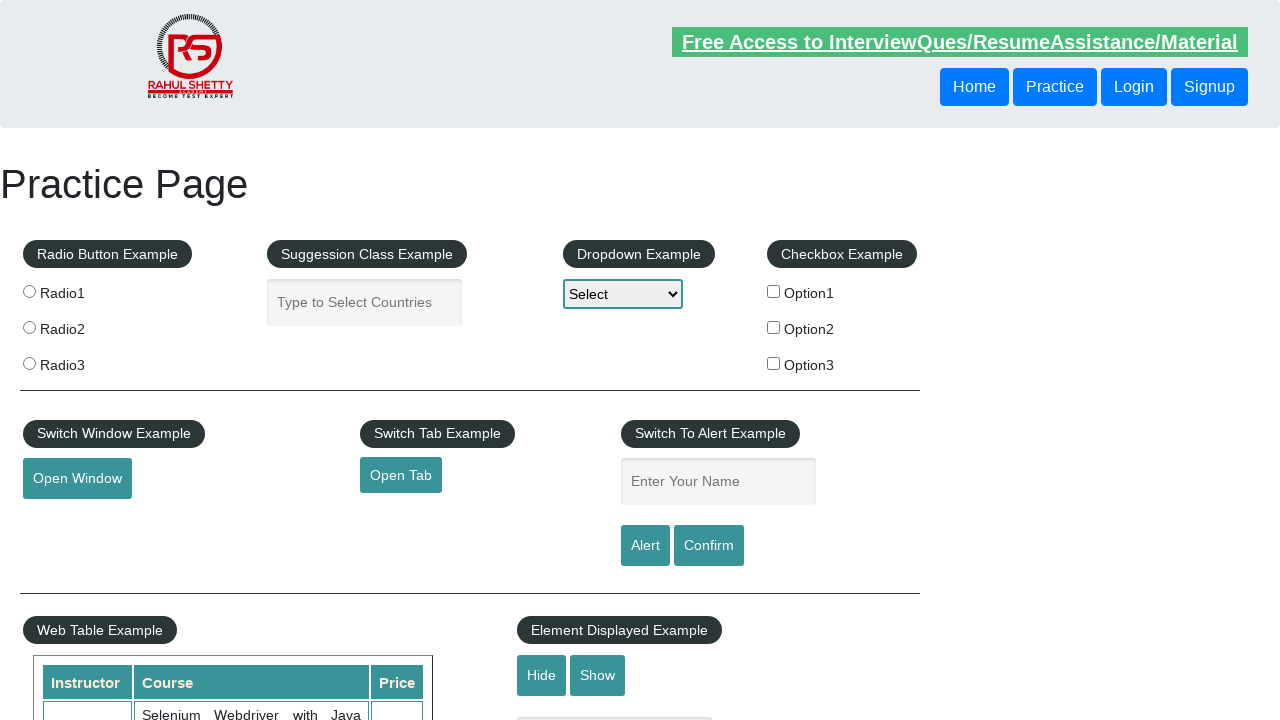

Located iframe with ID 'courses-iframe'
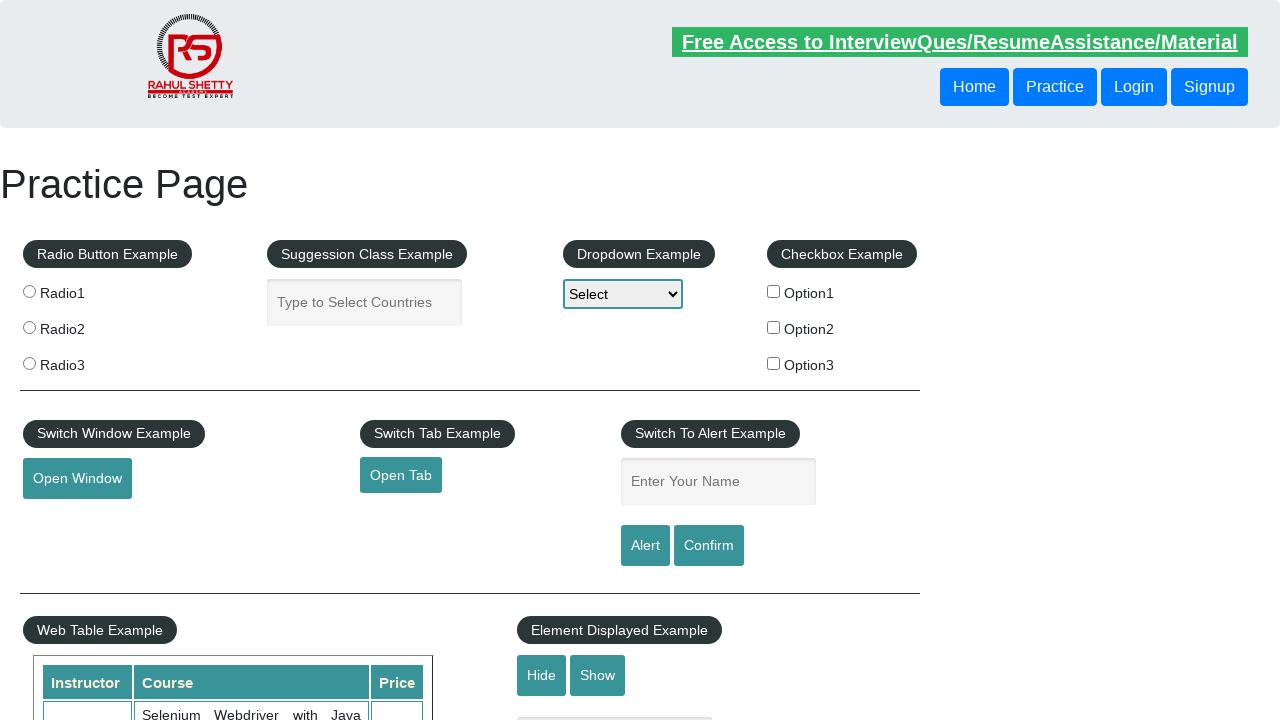

Clicked lifetime access link within iframe at (307, 360) on #courses-iframe >> internal:control=enter-frame >> li a[href*='lifetime-access']
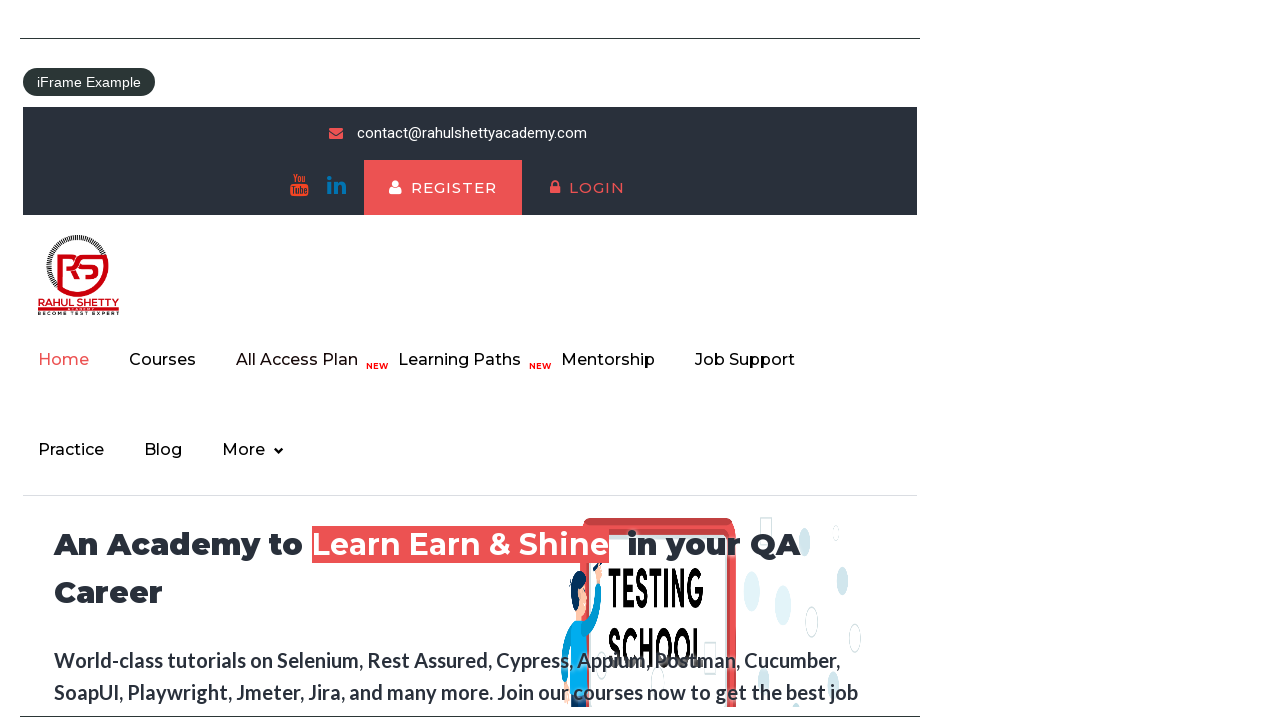

Verified text content (h2 element) loaded in iframe
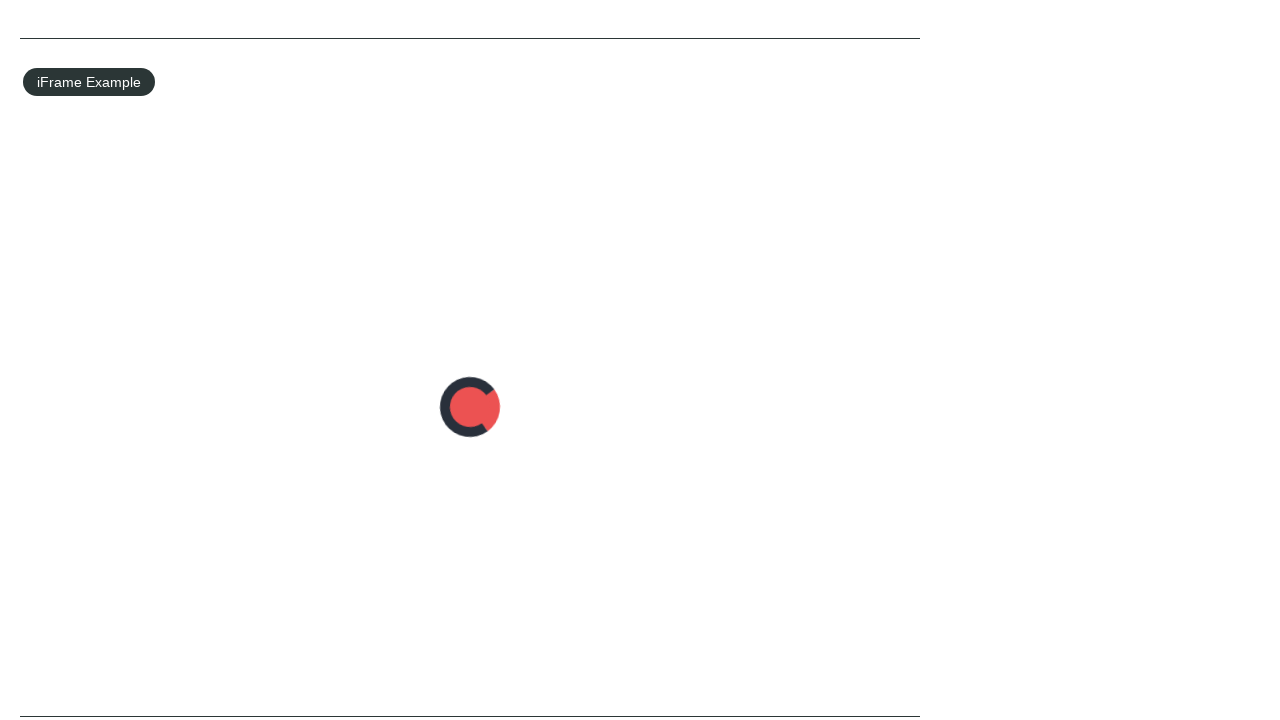

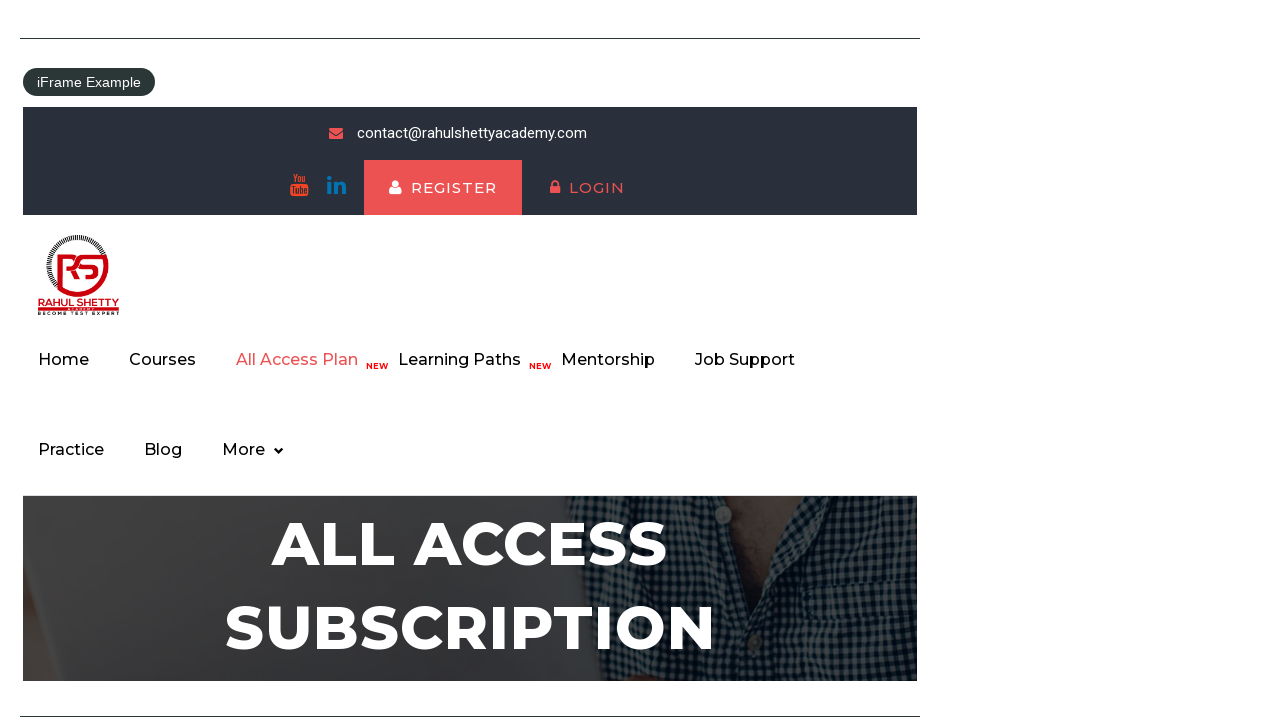